Tests JavaScript confirm dialog by clicking on the JS Confirm button and accepting the dialog by clicking OK, then verifies the response is displayed.

Starting URL: https://practice.expandtesting.com/

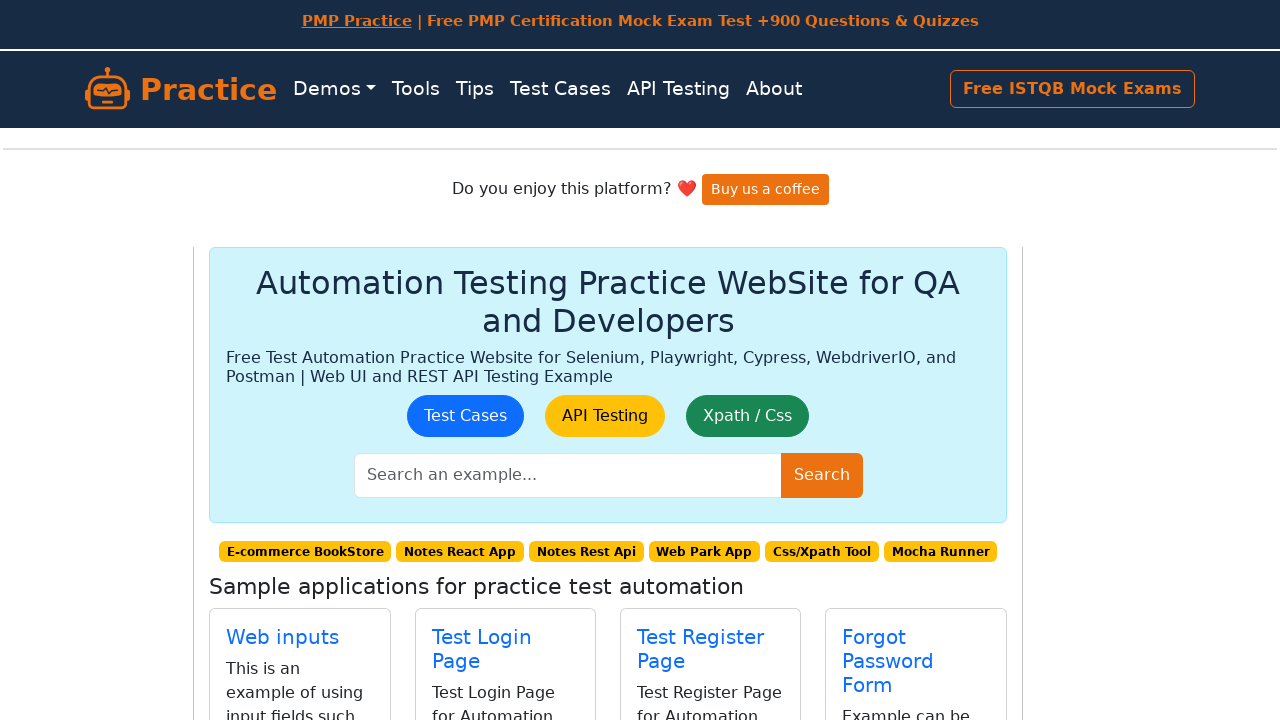

Clicked on JavaScript Dialogs link at (277, 388) on text="JavaScript Dialogs"
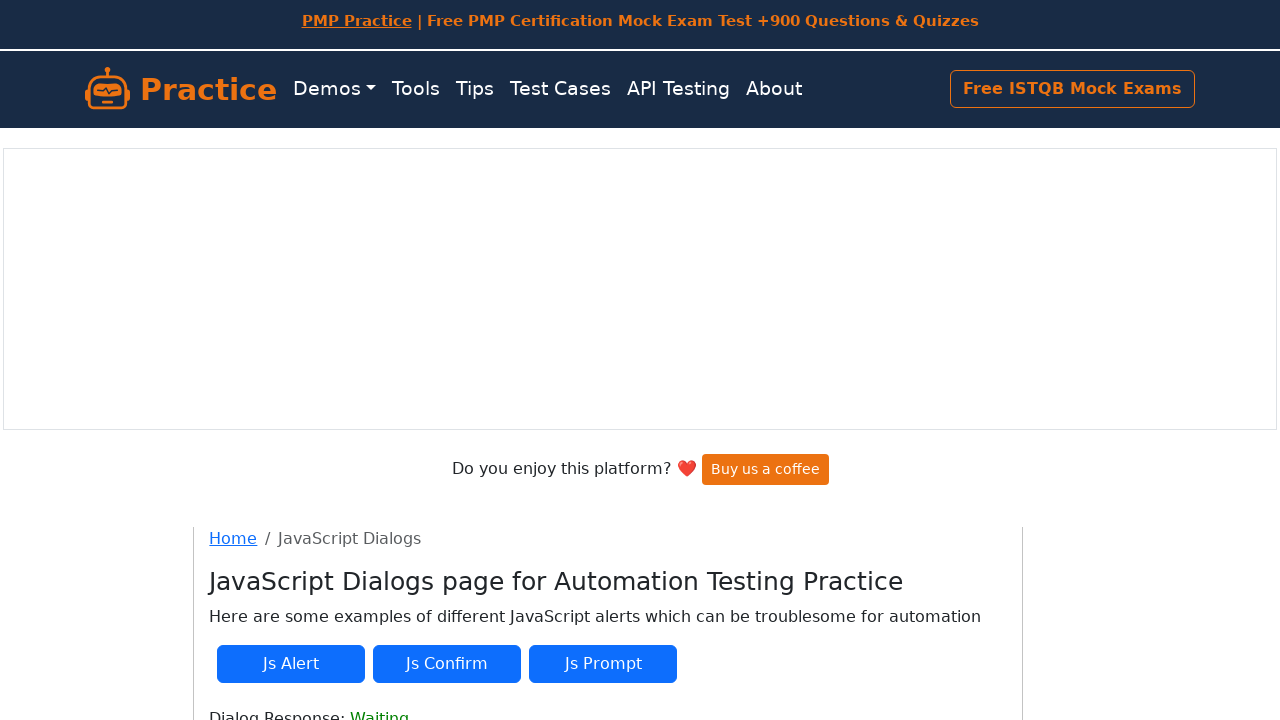

Set up dialog handler to automatically accept dialogs
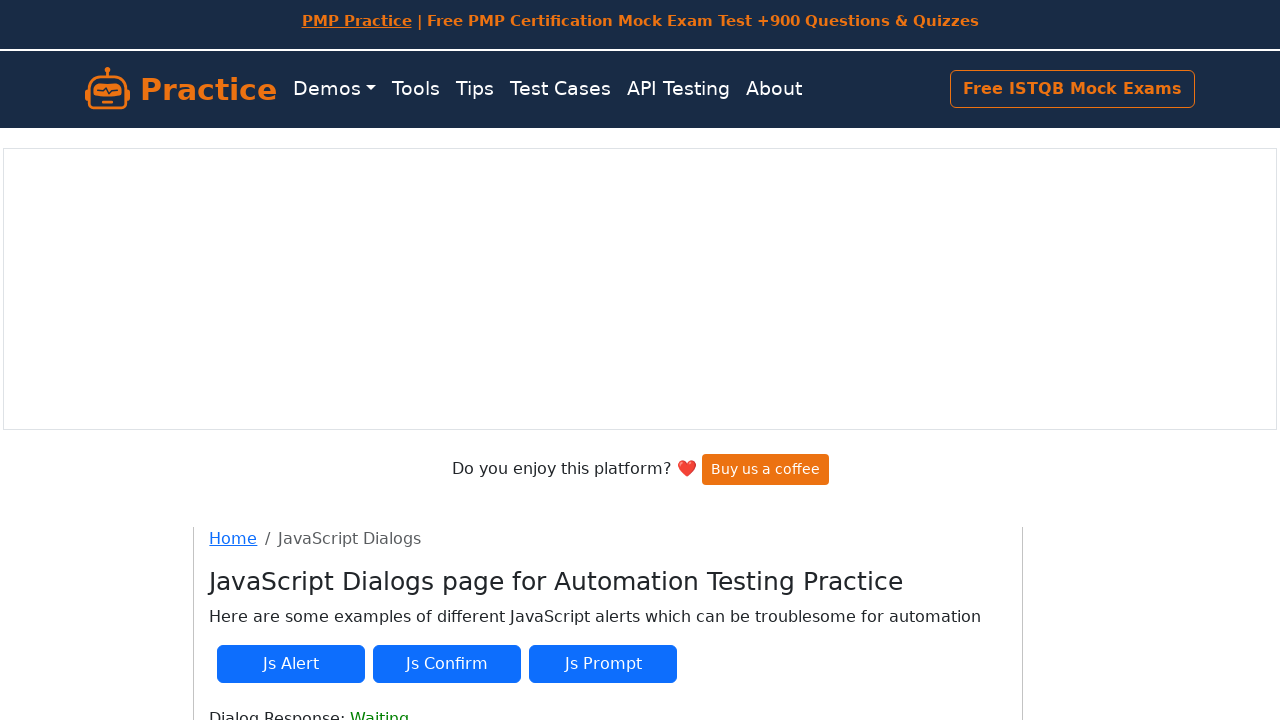

Clicked JS Confirm button and accepted the dialog at (447, 664) on button#js-confirm
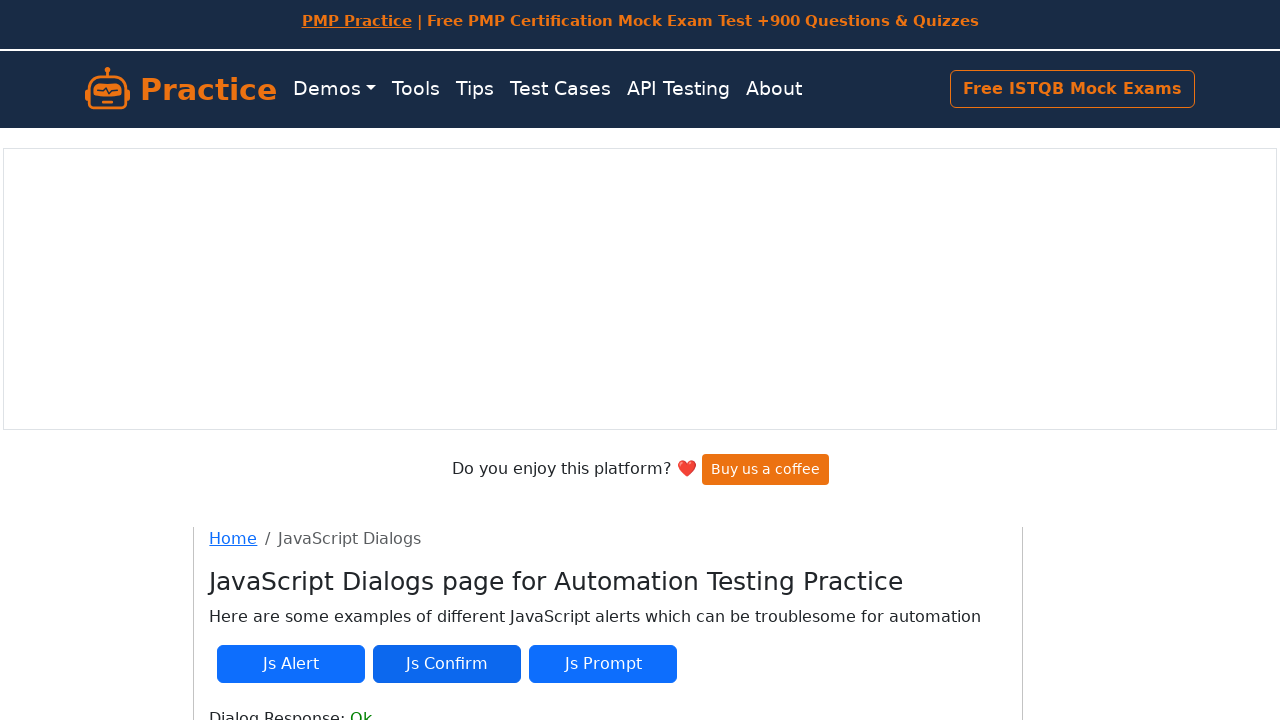

Verified dialog response element is visible
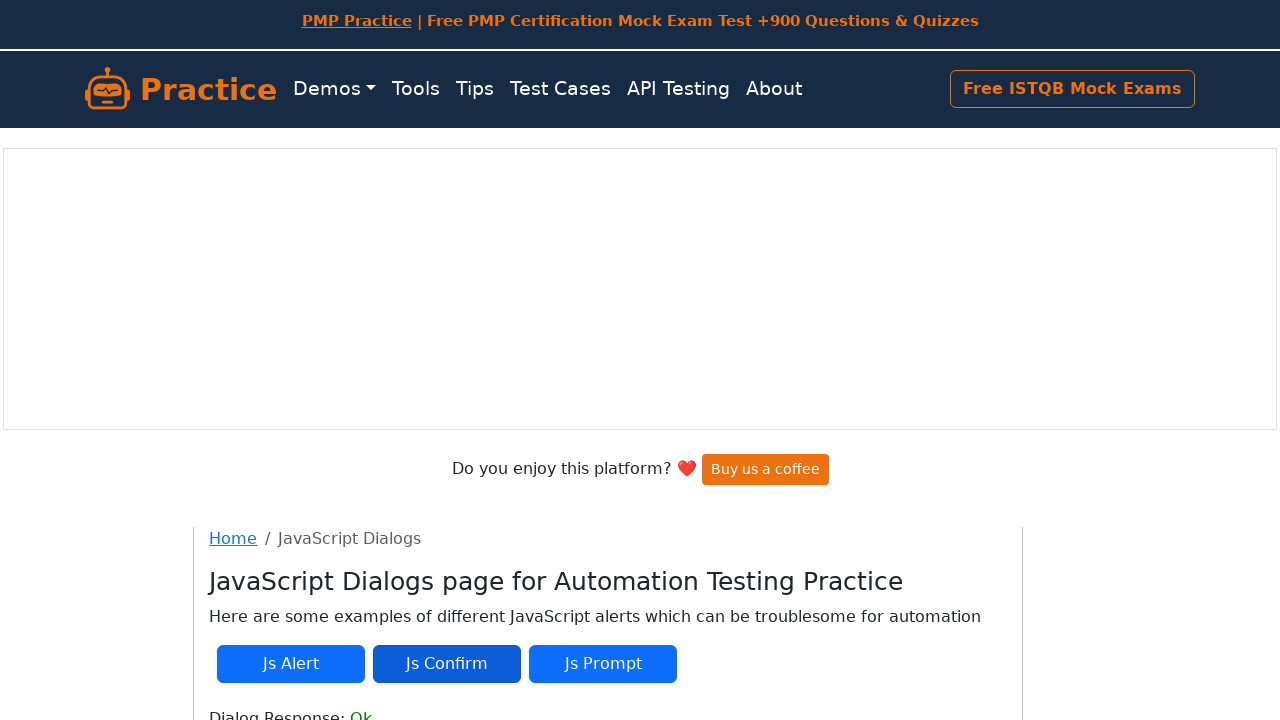

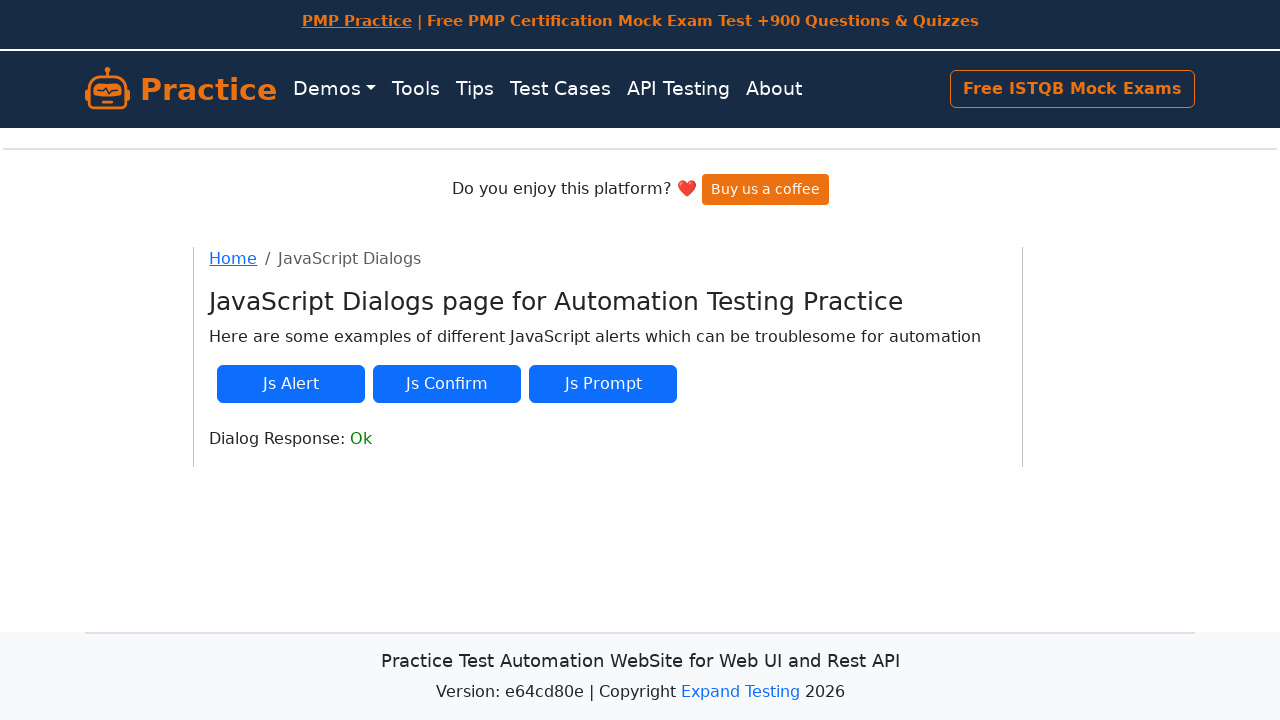